Tests sorting the Due column in ascending order by clicking the column header and verifying the values are sorted correctly

Starting URL: http://the-internet.herokuapp.com/tables

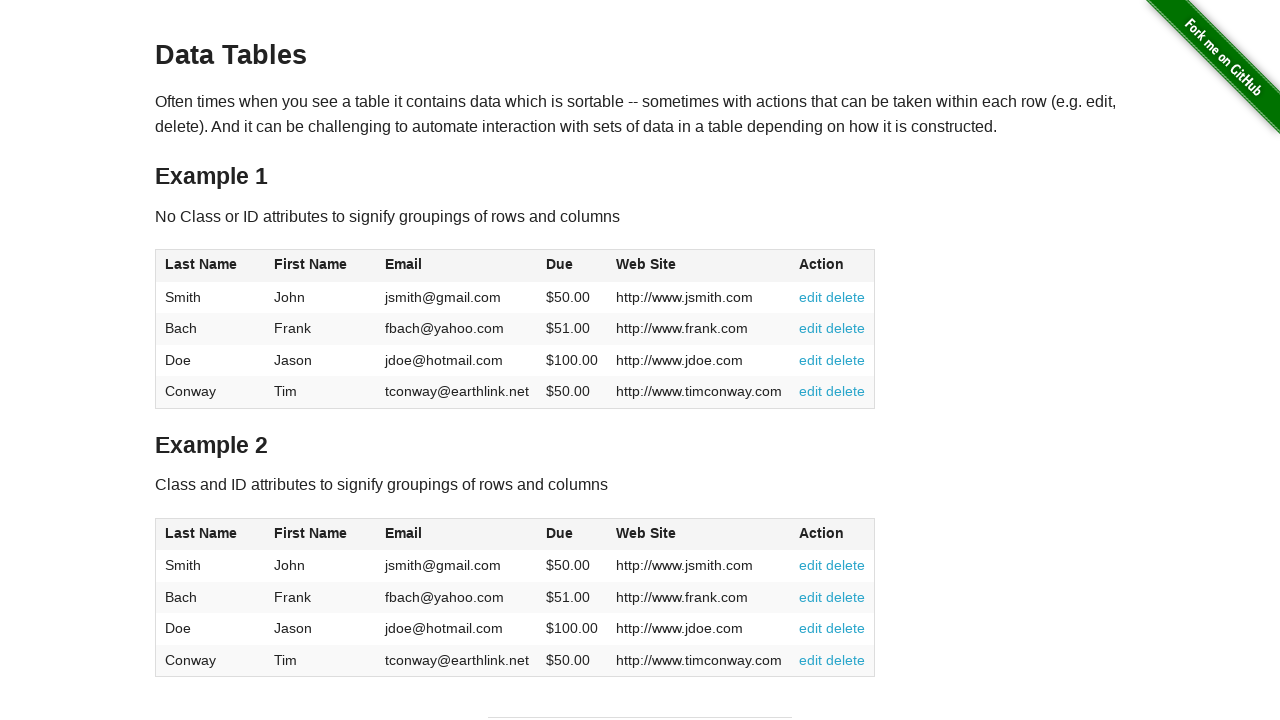

Clicked Due column header to sort ascending at (572, 266) on #table1 thead tr th:nth-of-type(4)
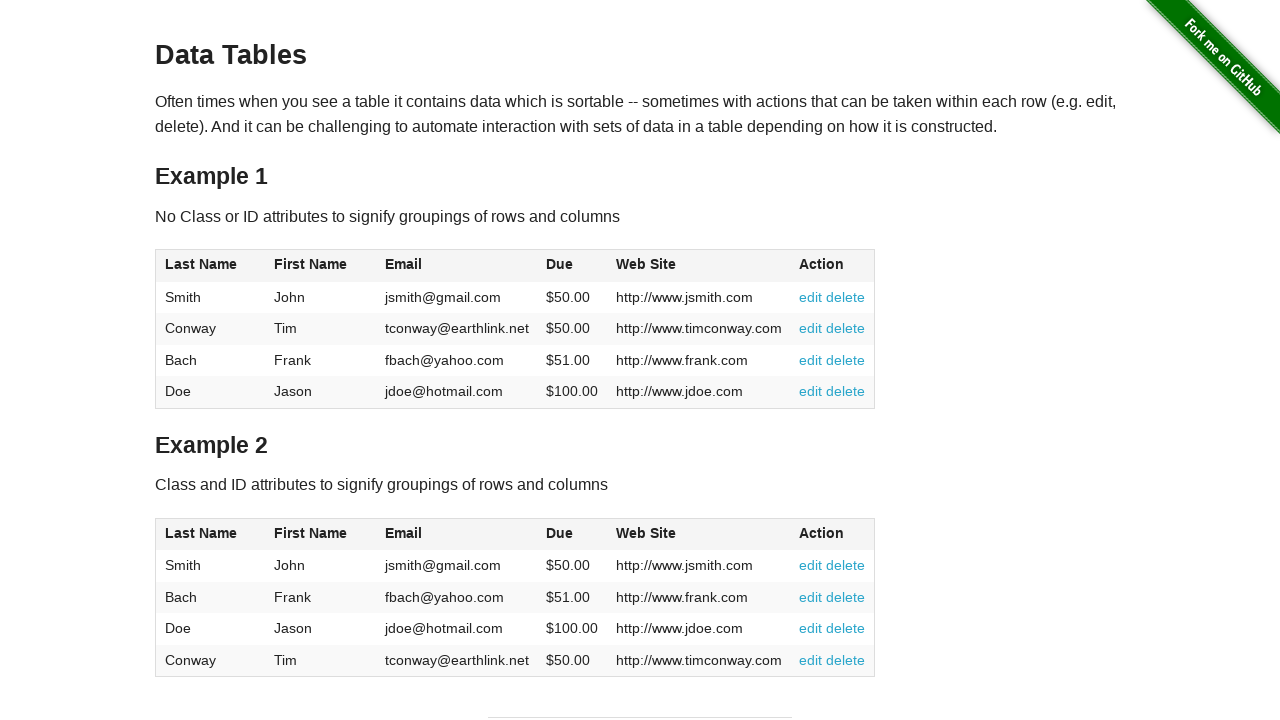

Due column values loaded after sorting
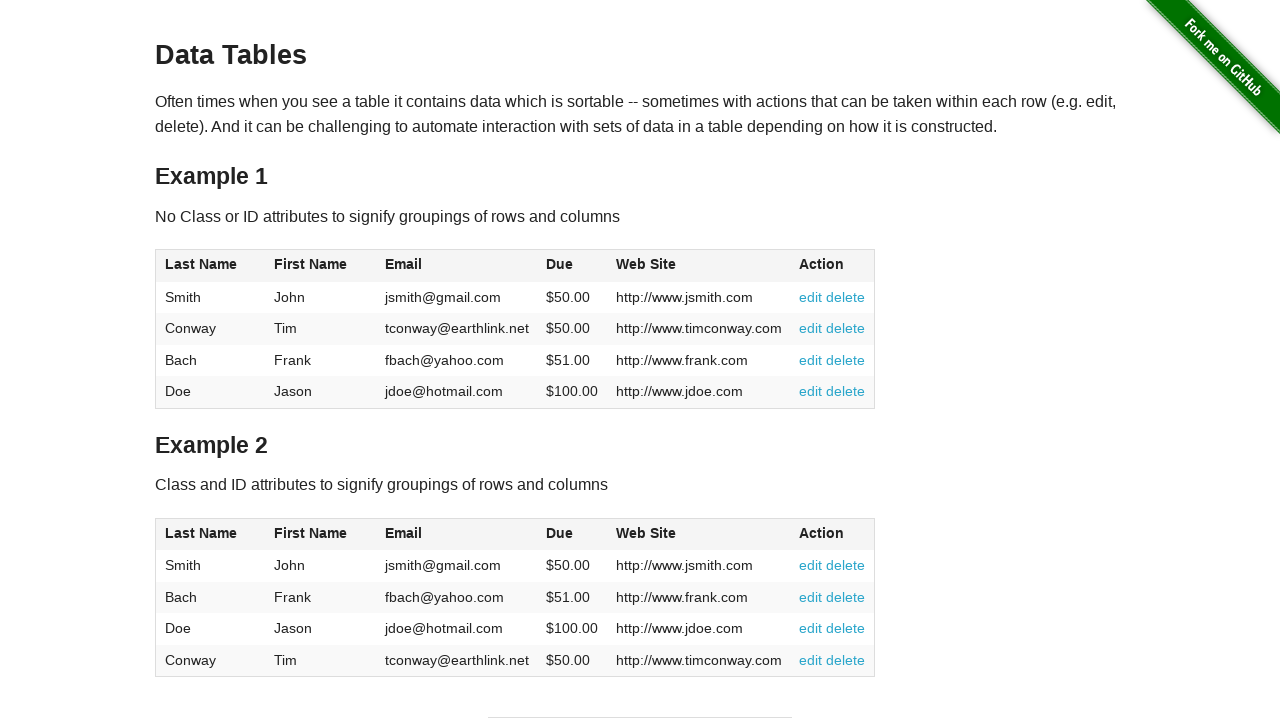

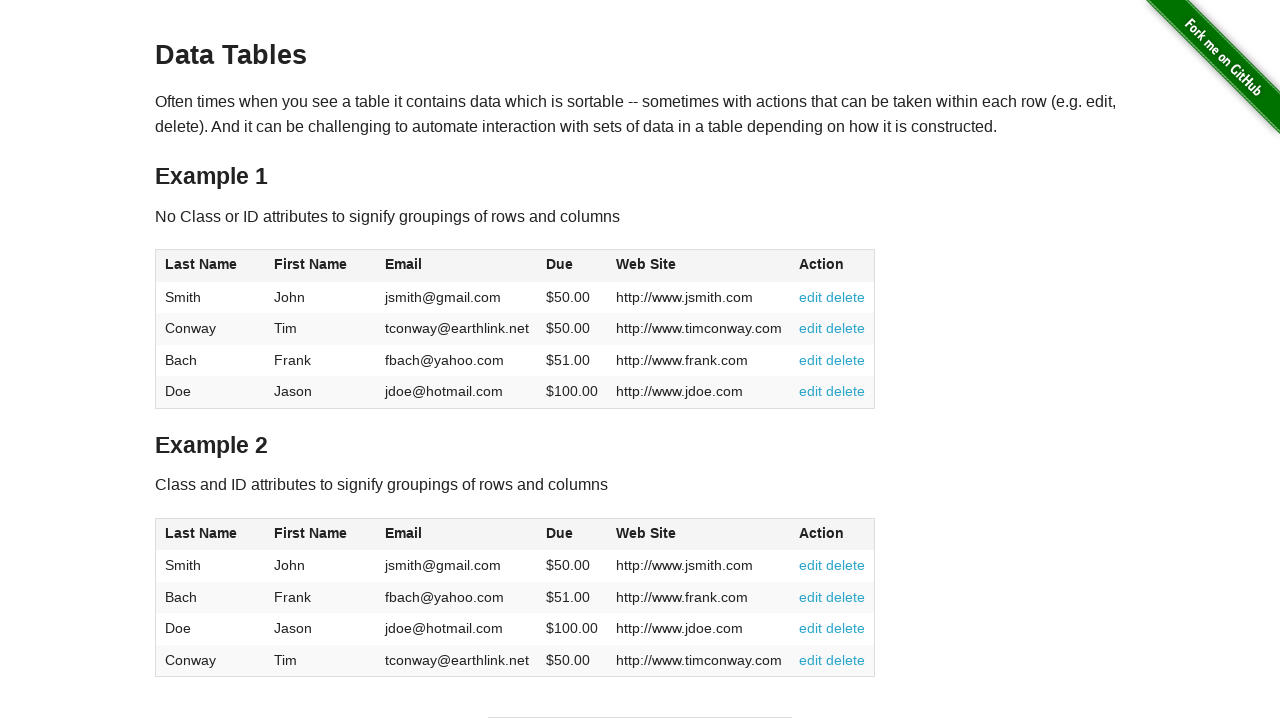